Tests interaction with Shadow DOM elements by locating an open shadow root component, finding an input field within it, and typing text. Also demonstrates keyboard-based interaction with closed shadow root elements using Tab navigation.

Starting URL: https://qavbox.github.io/demo/shadowDOM/

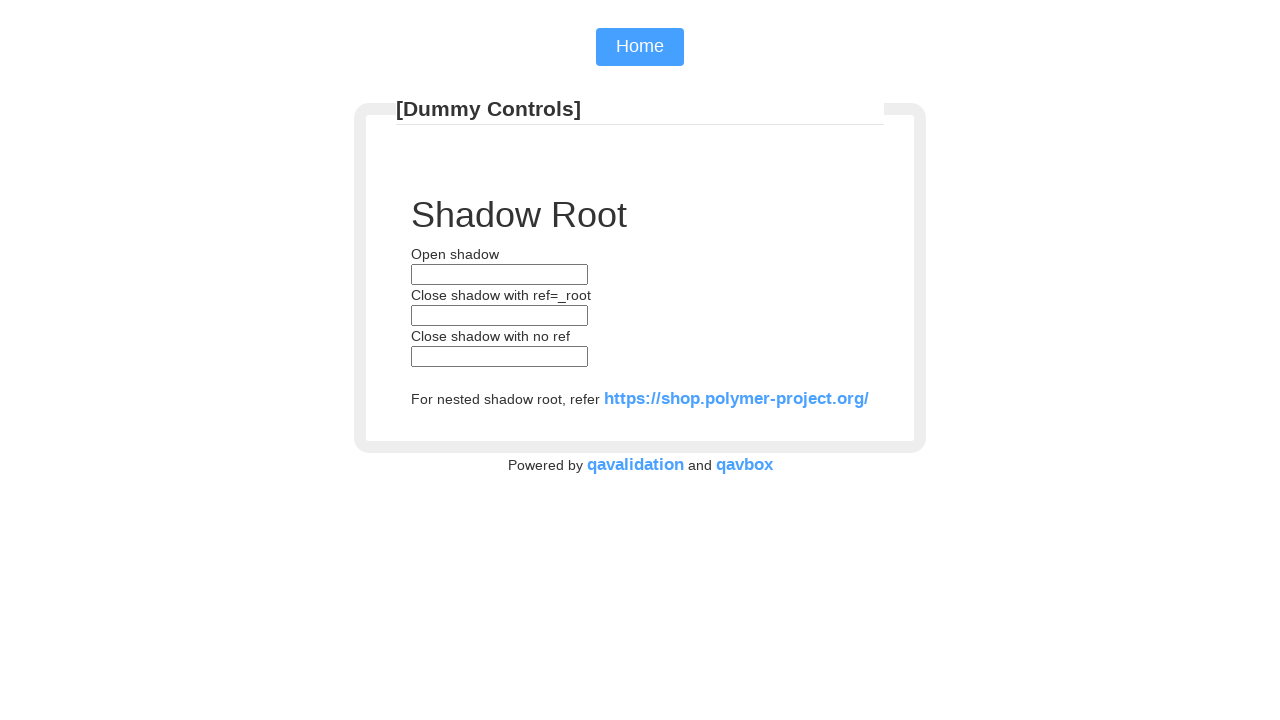

Located open shadow root component (my-open-component)
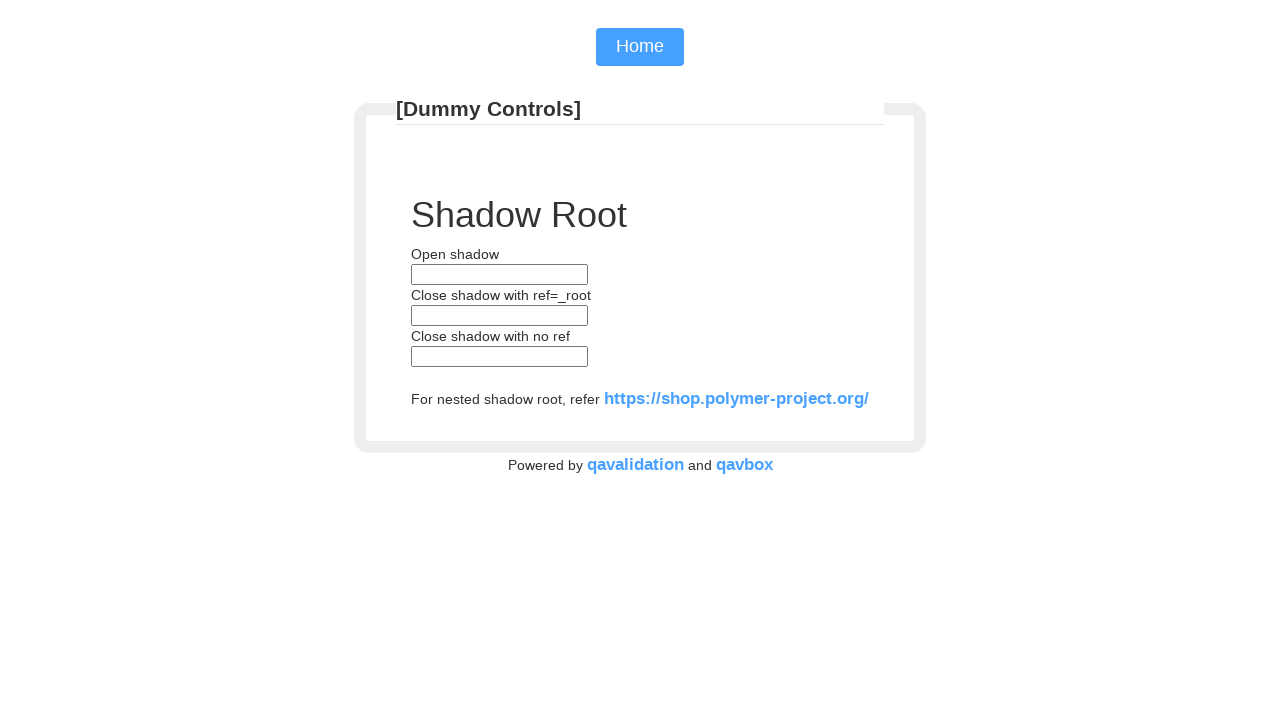

Located text input field within open shadow DOM
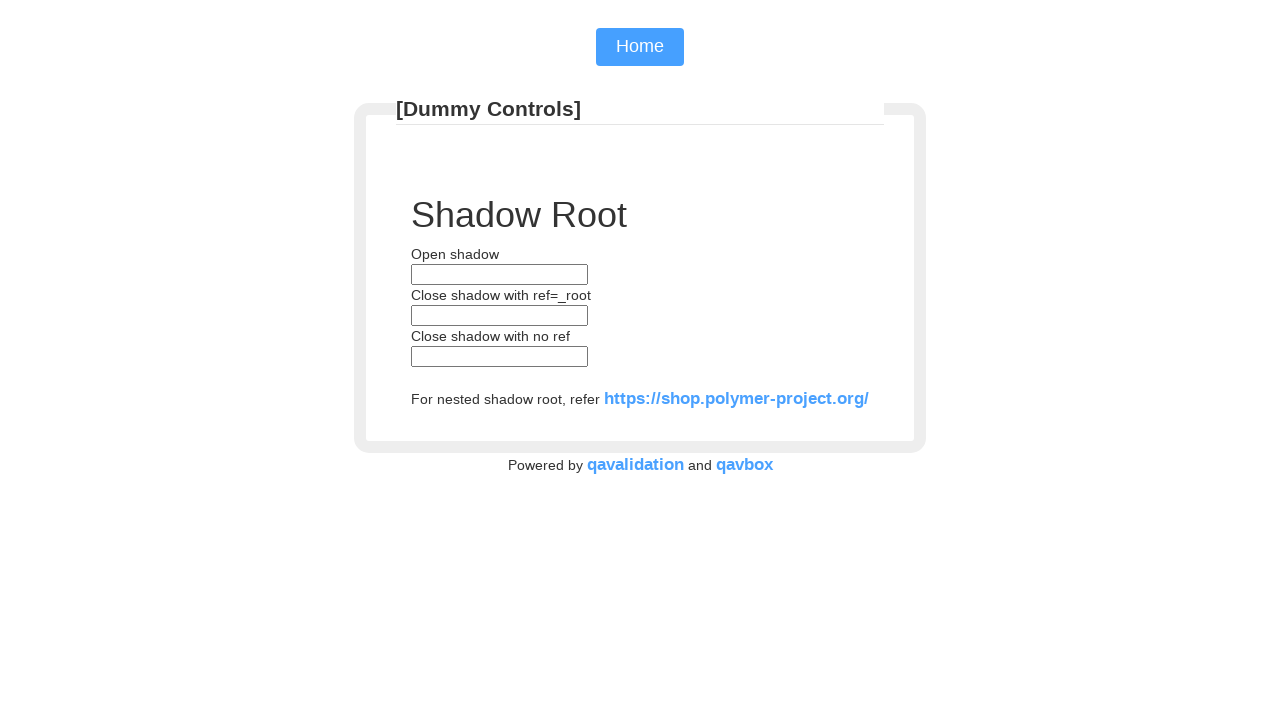

Filled shadow DOM input field with 'hari' on my-open-component >> input[type='text']
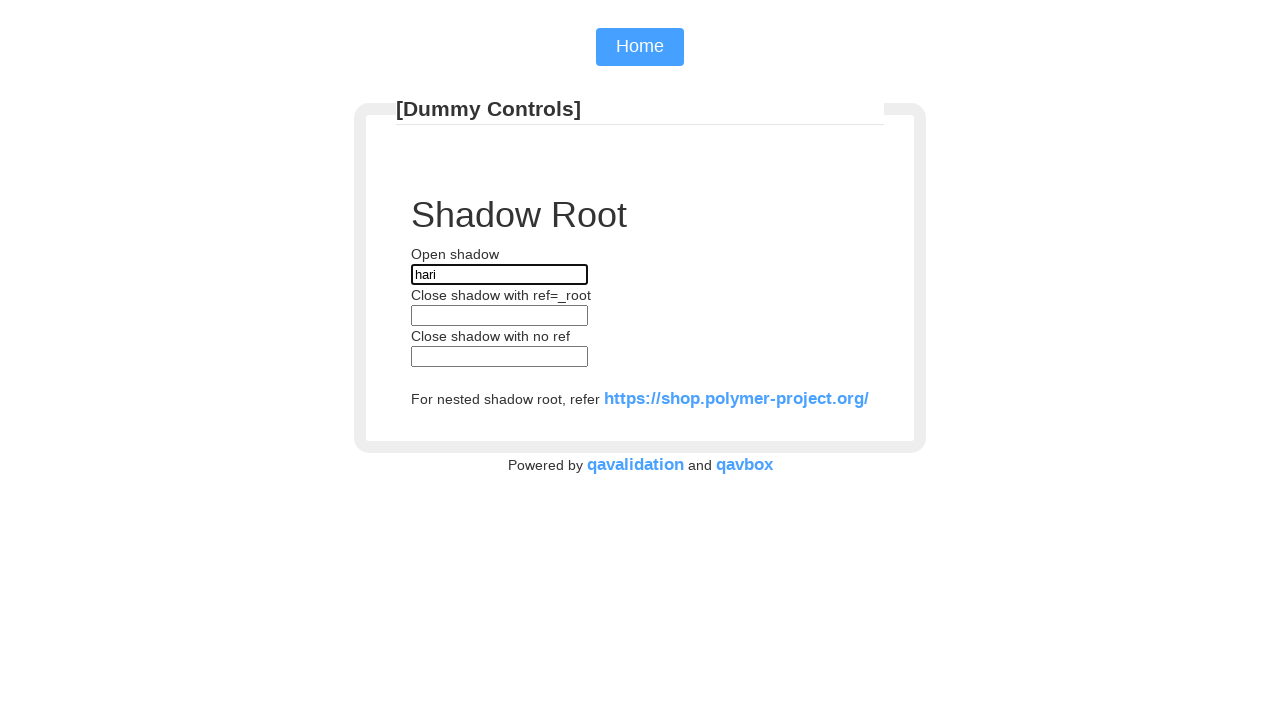

Pressed Tab key to navigate to closed shadow root element
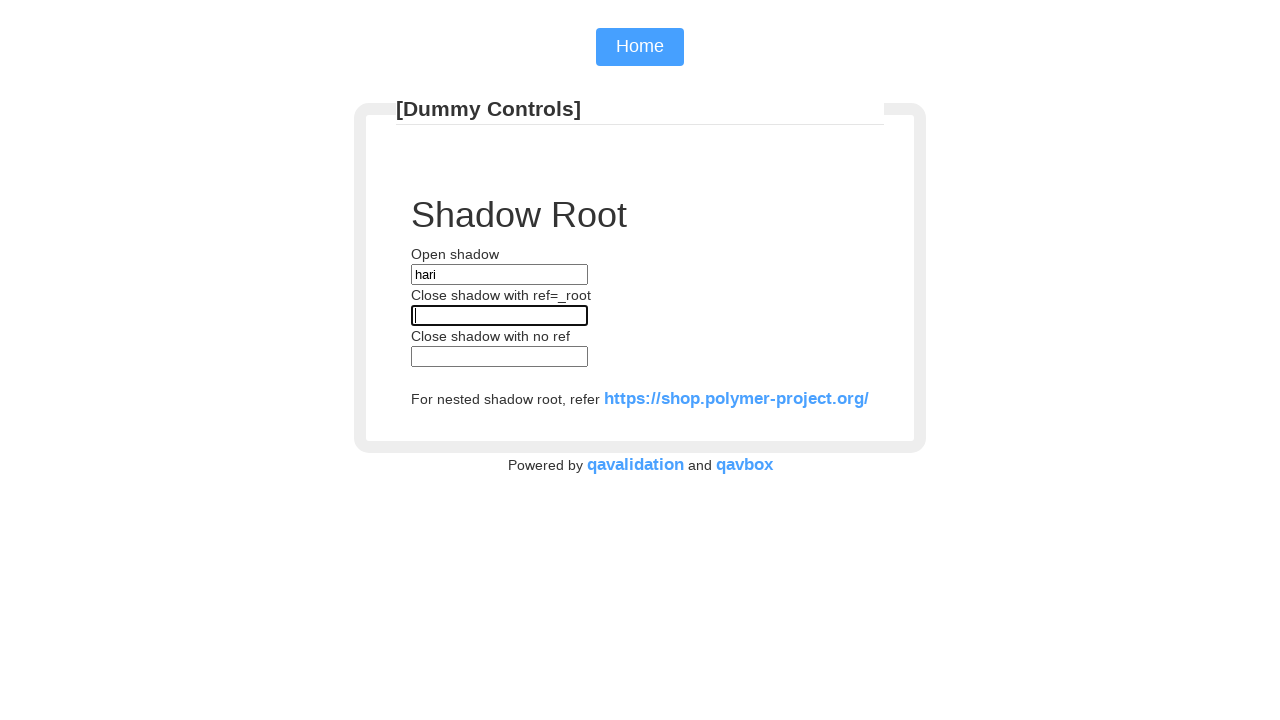

Typed 'hari' into closed shadow root element using keyboard
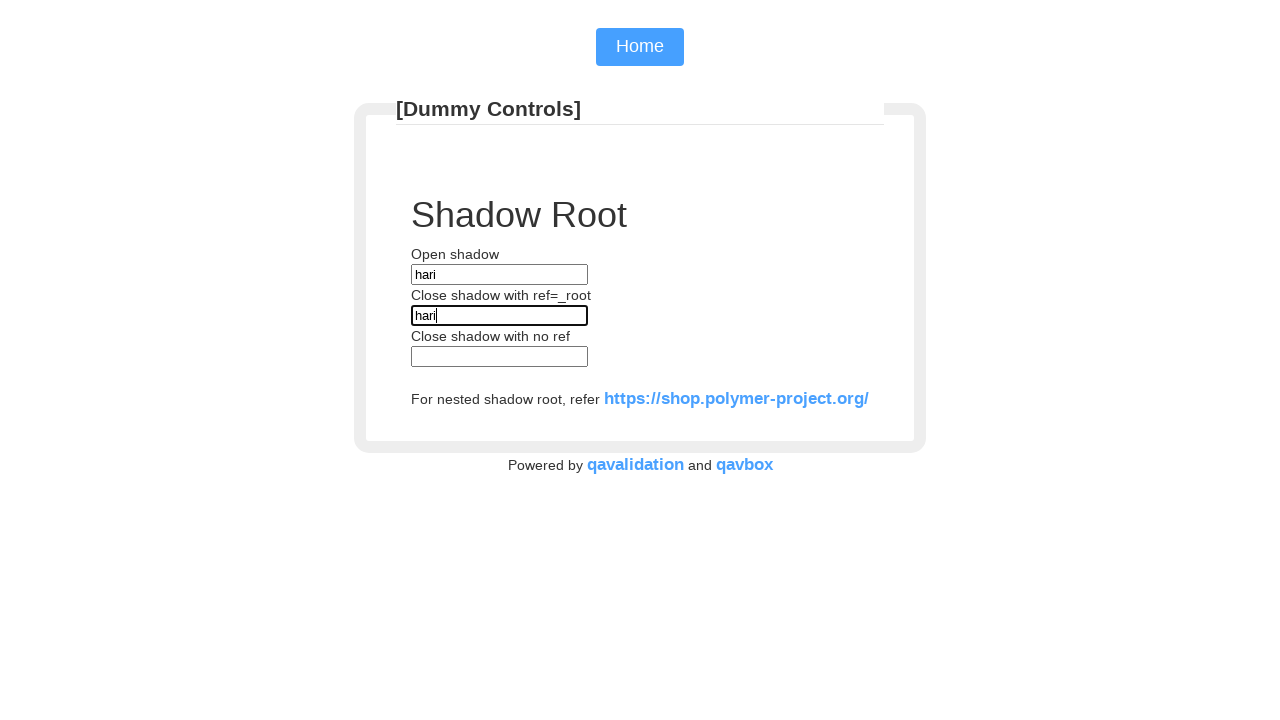

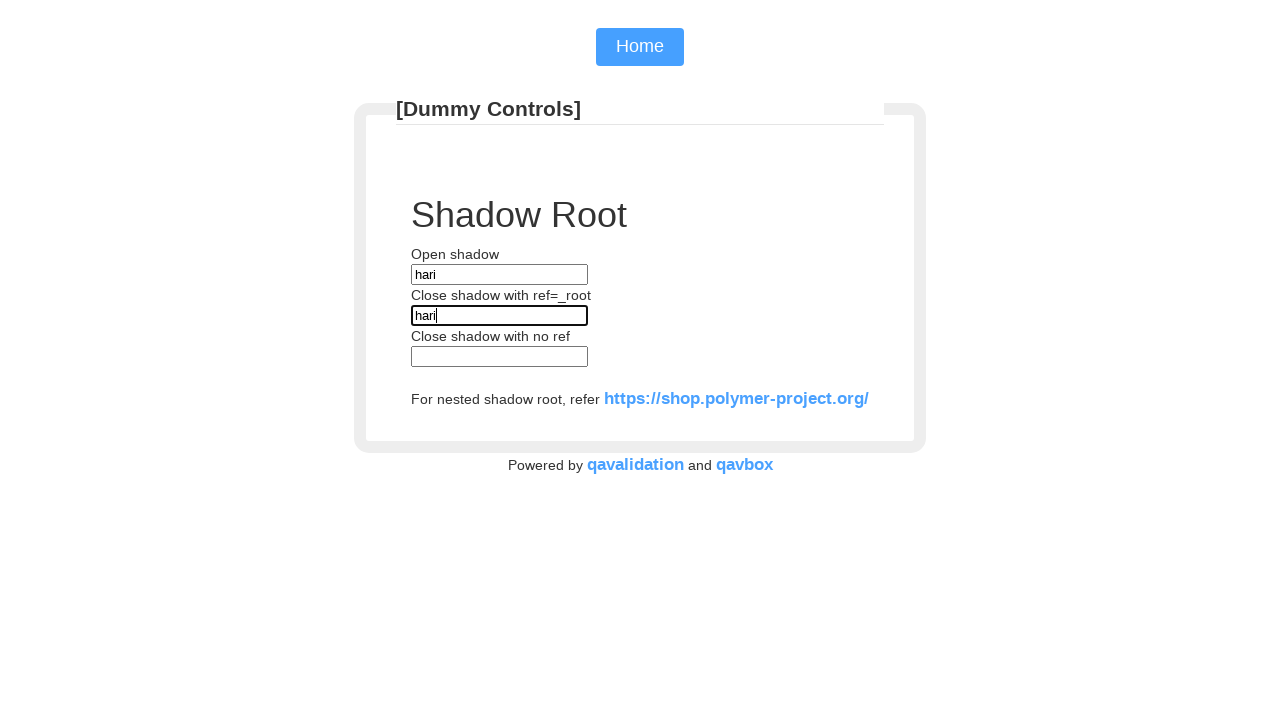